Tests the Getting Started button by clicking it and verifying navigation to the correct URL

Starting URL: https://dotnetfiddle.net/

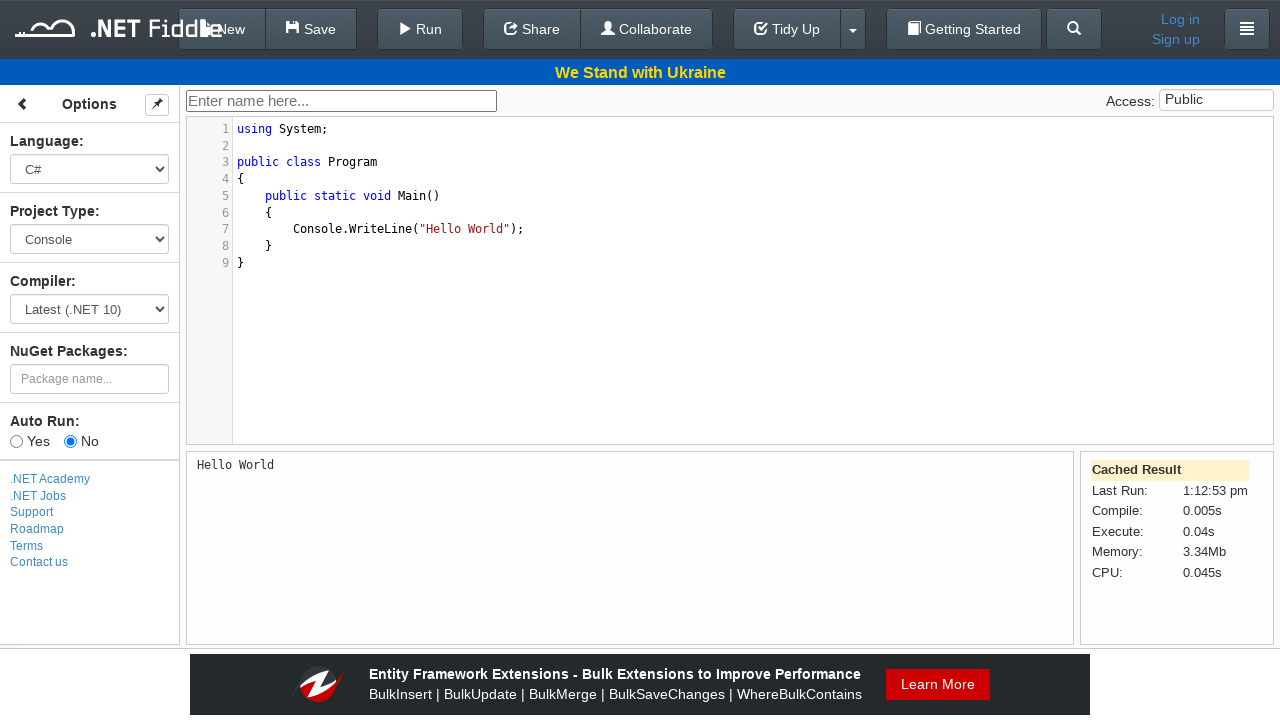

Clicked the Getting Started button/link at (964, 29) on a[href='/GettingStarted/']
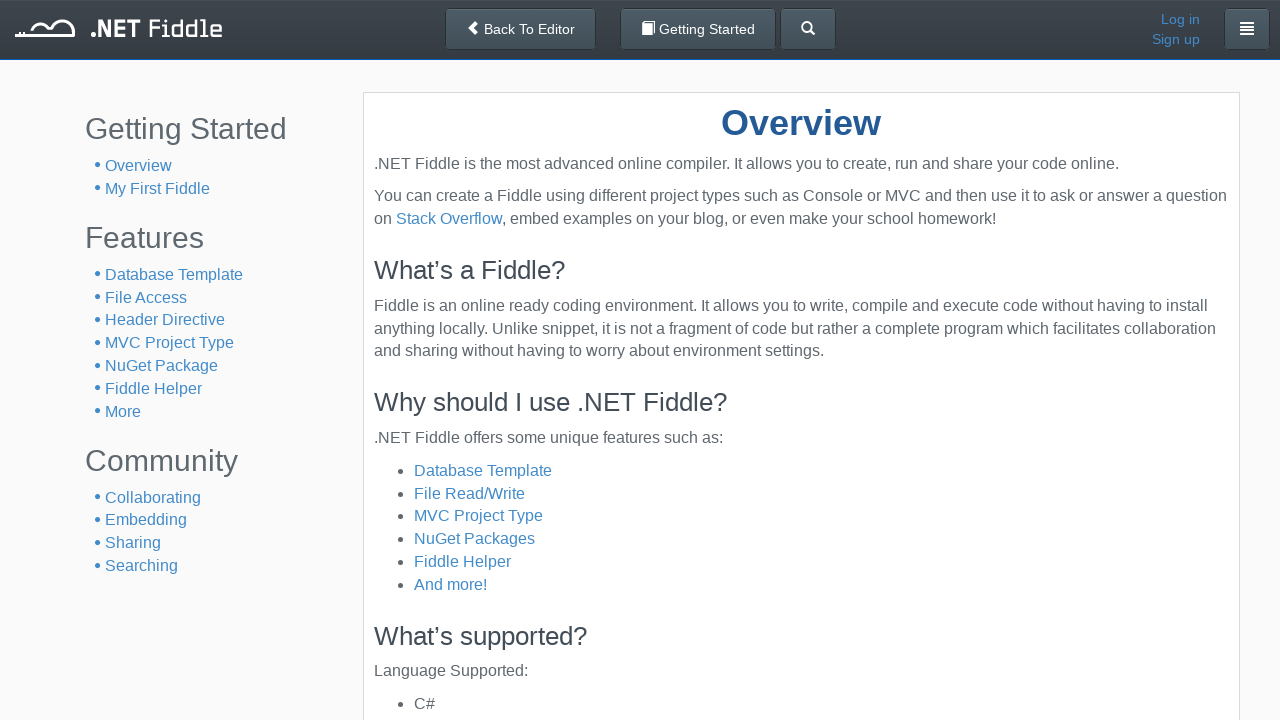

Navigated to Getting Started page (URL verified)
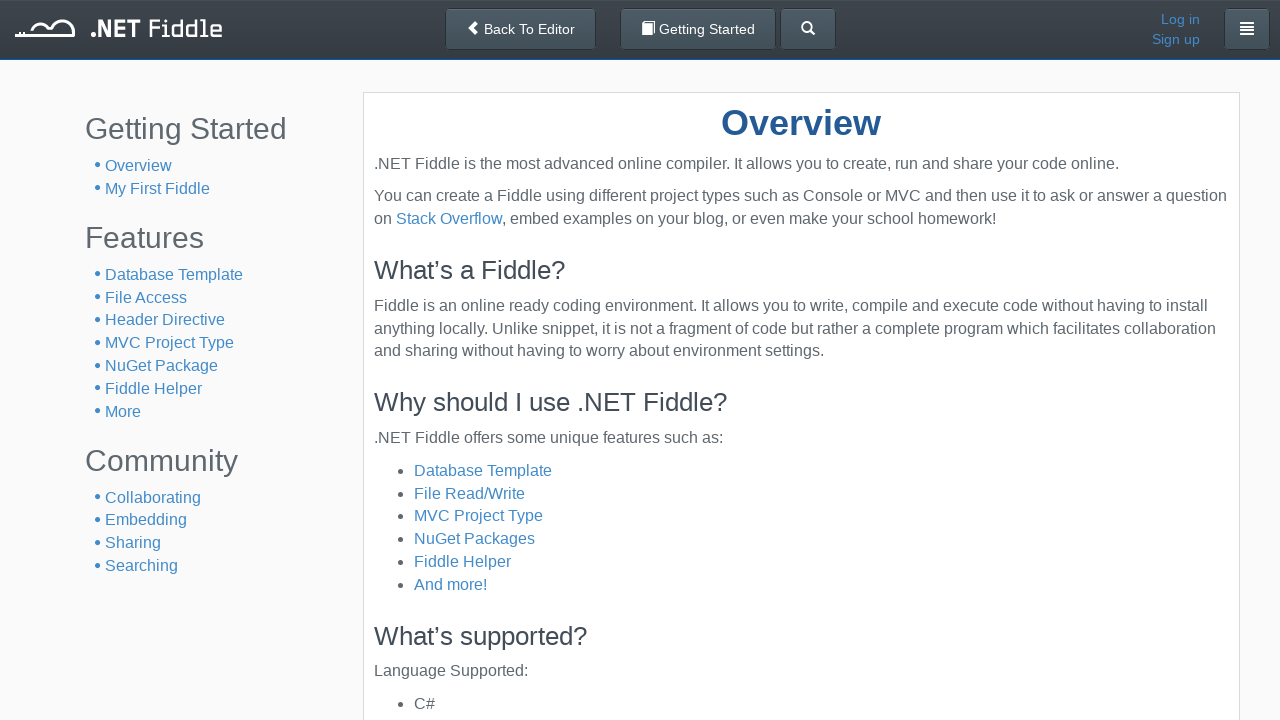

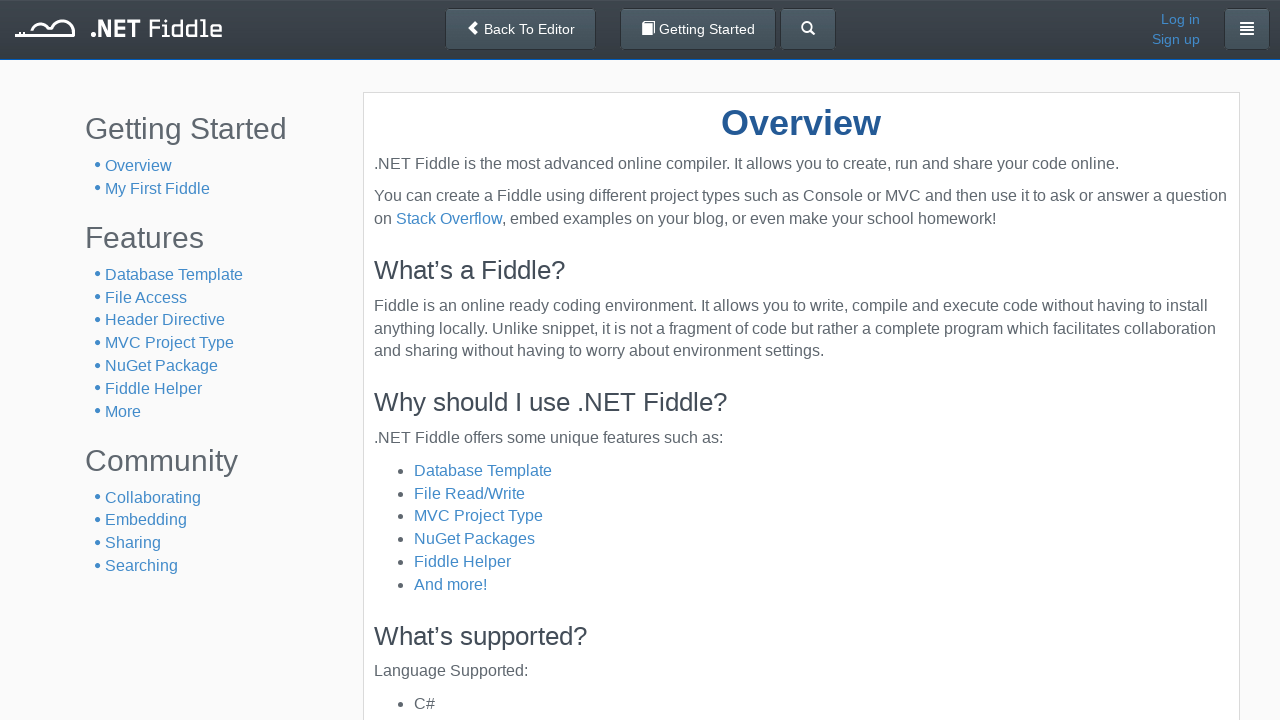